Navigates to Rahul Shetty Academy homepage and verifies the page loads by checking the title

Starting URL: https://rahulshettyacademy.com/

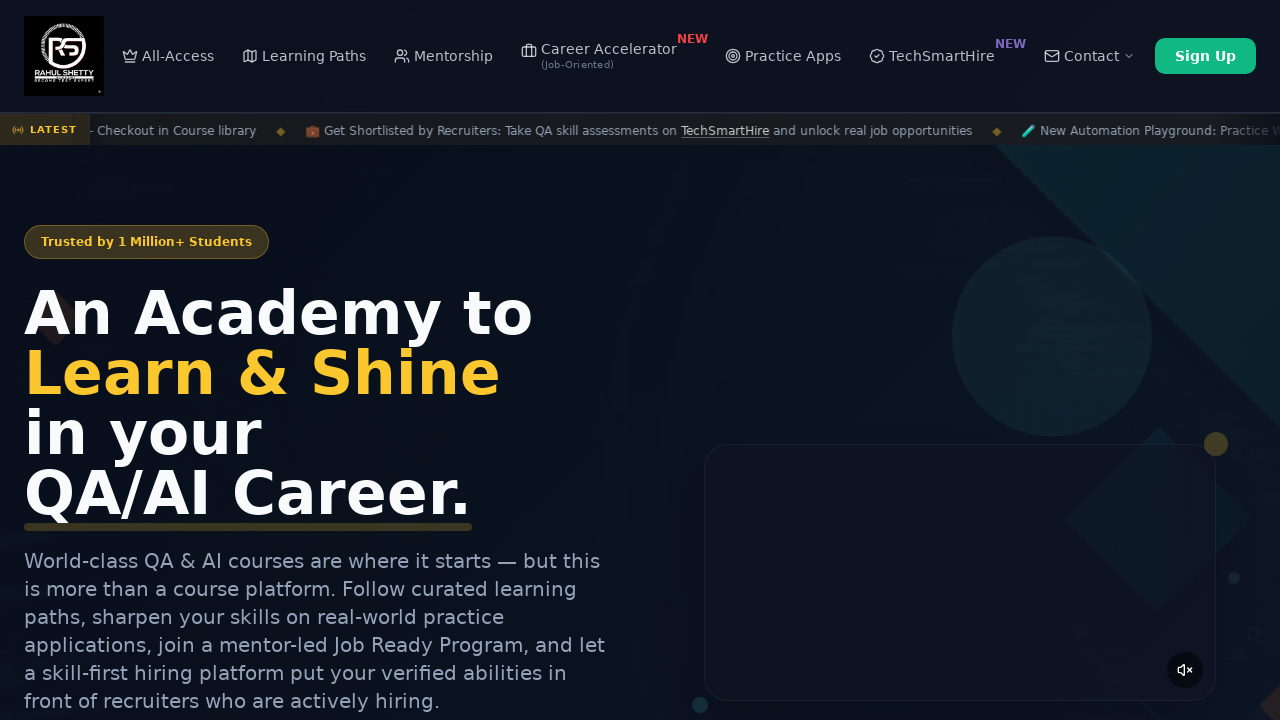

Waited for page to reach domcontentloaded state
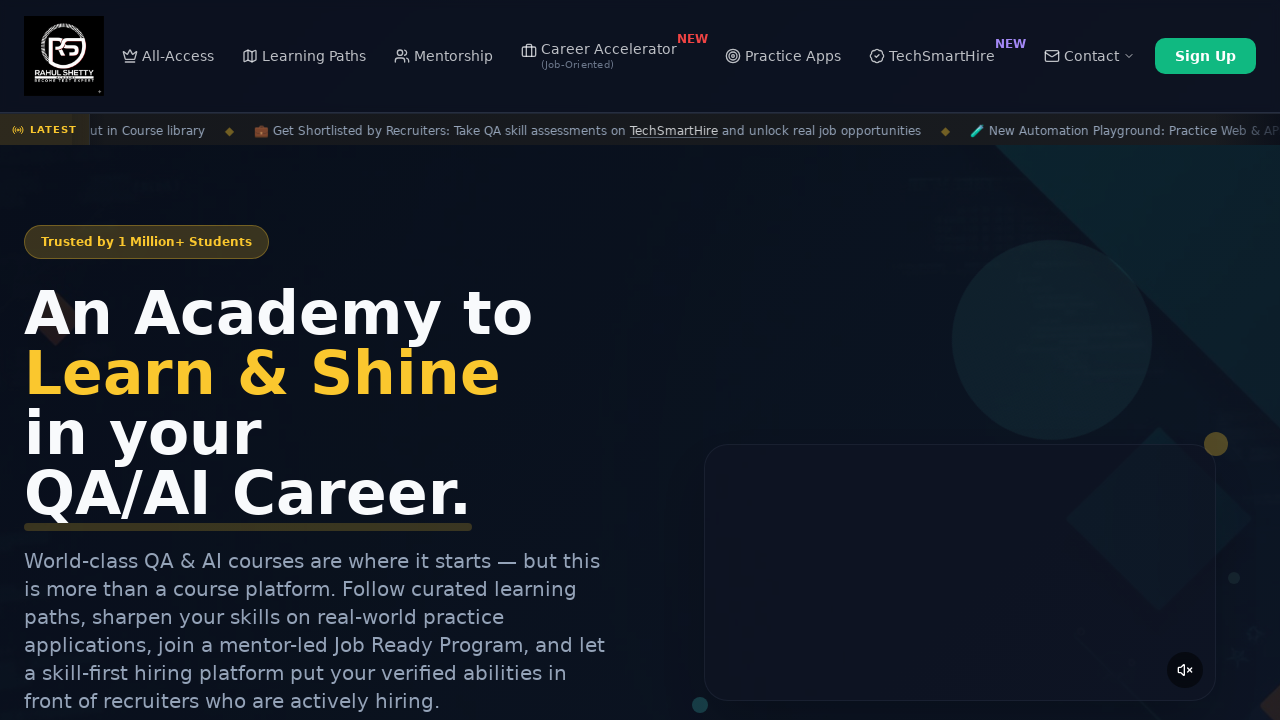

Retrieved page title: 'Rahul Shetty Academy | QA Automation, Playwright, AI Testing & Online Training'
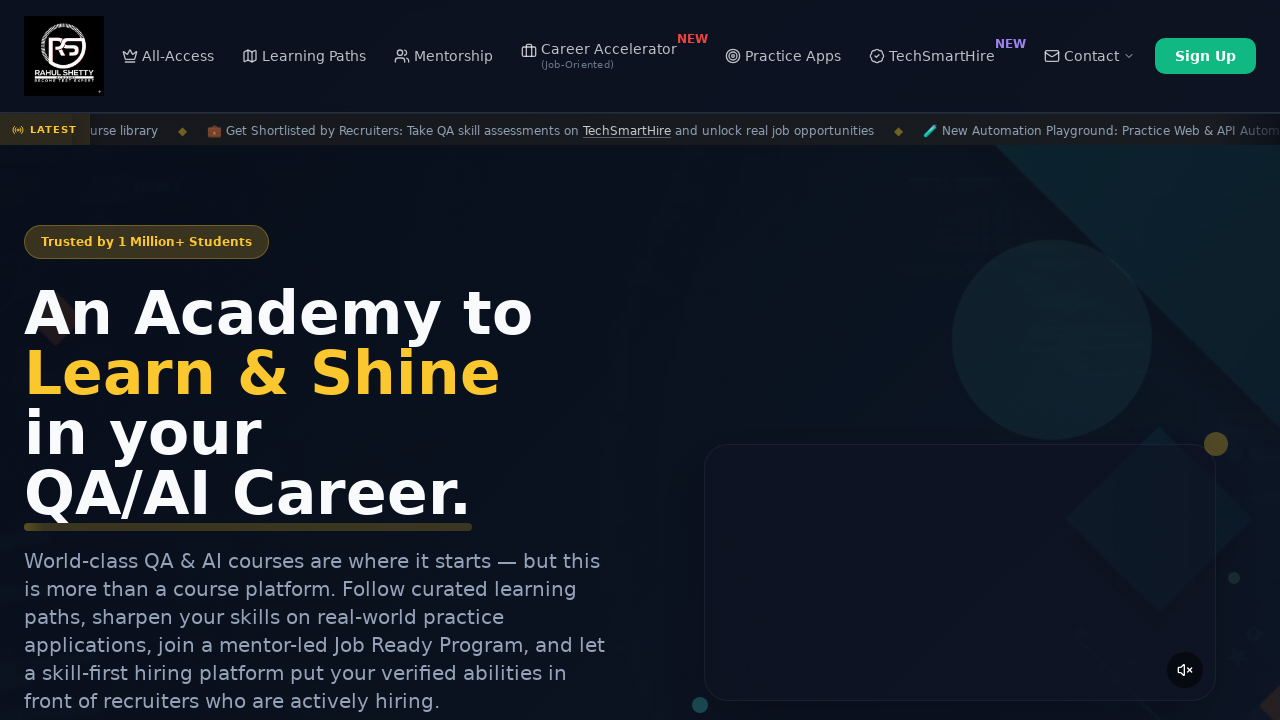

Printed page title to console
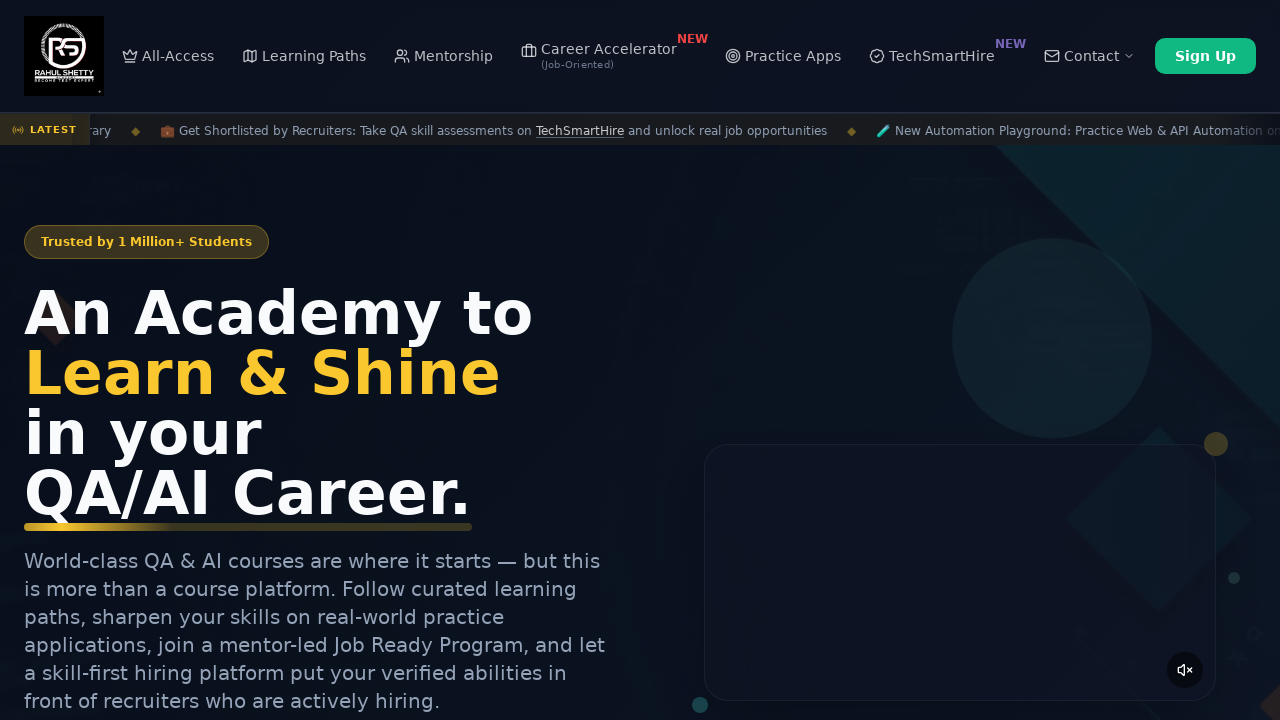

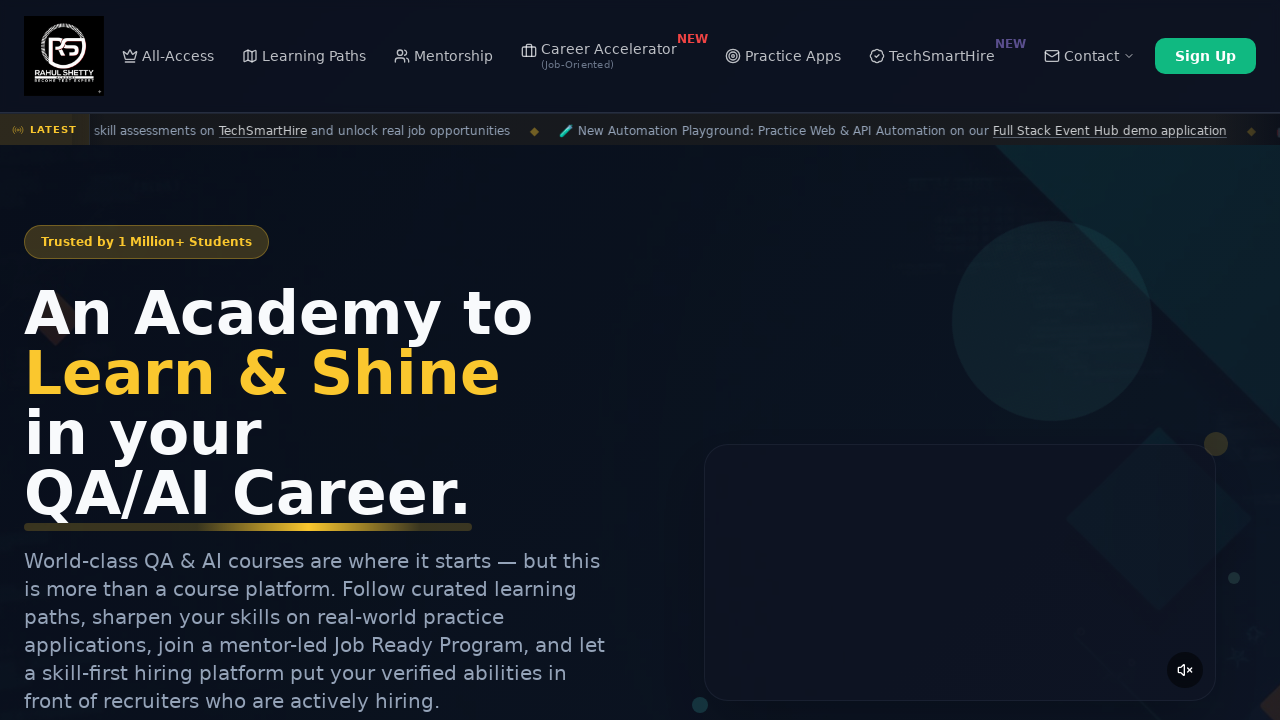